Tests input field functionality by navigating to the Inputs page, filling a number input, and retrieving the entered value

Starting URL: https://practice.cydeo.com/

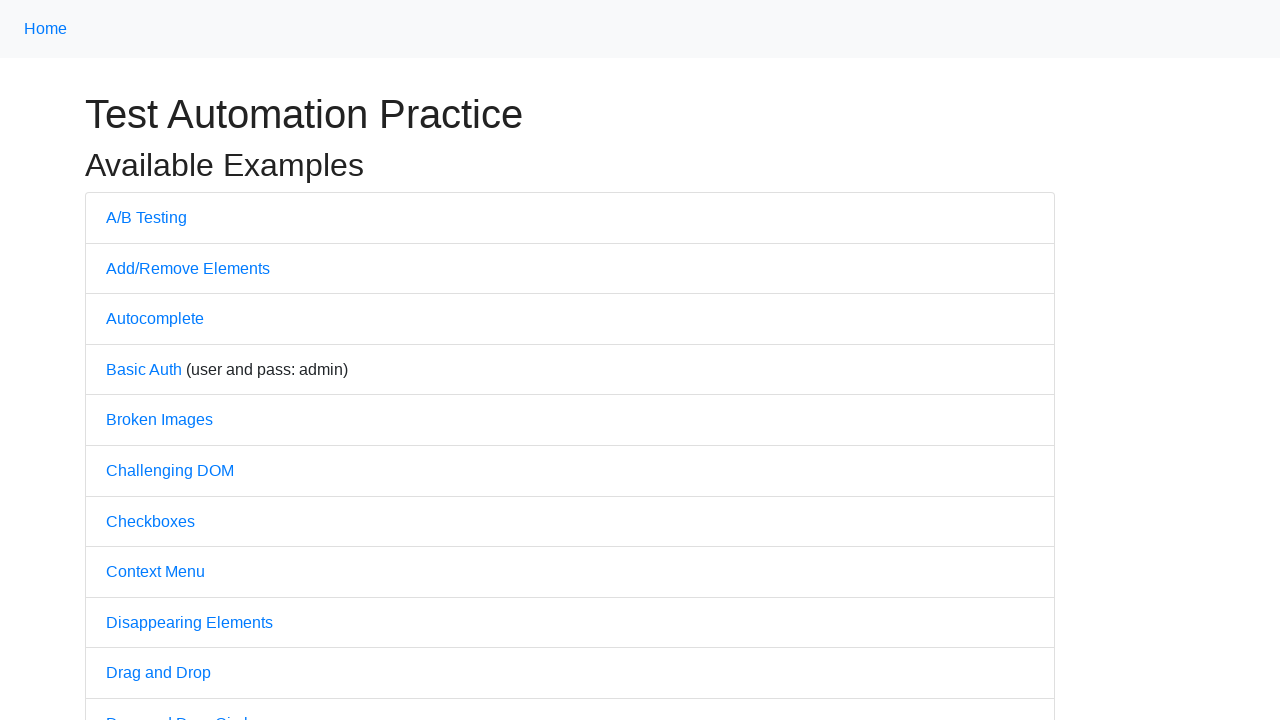

Clicked on Inputs link to navigate to the Inputs page at (128, 361) on internal:text="Inputs"i
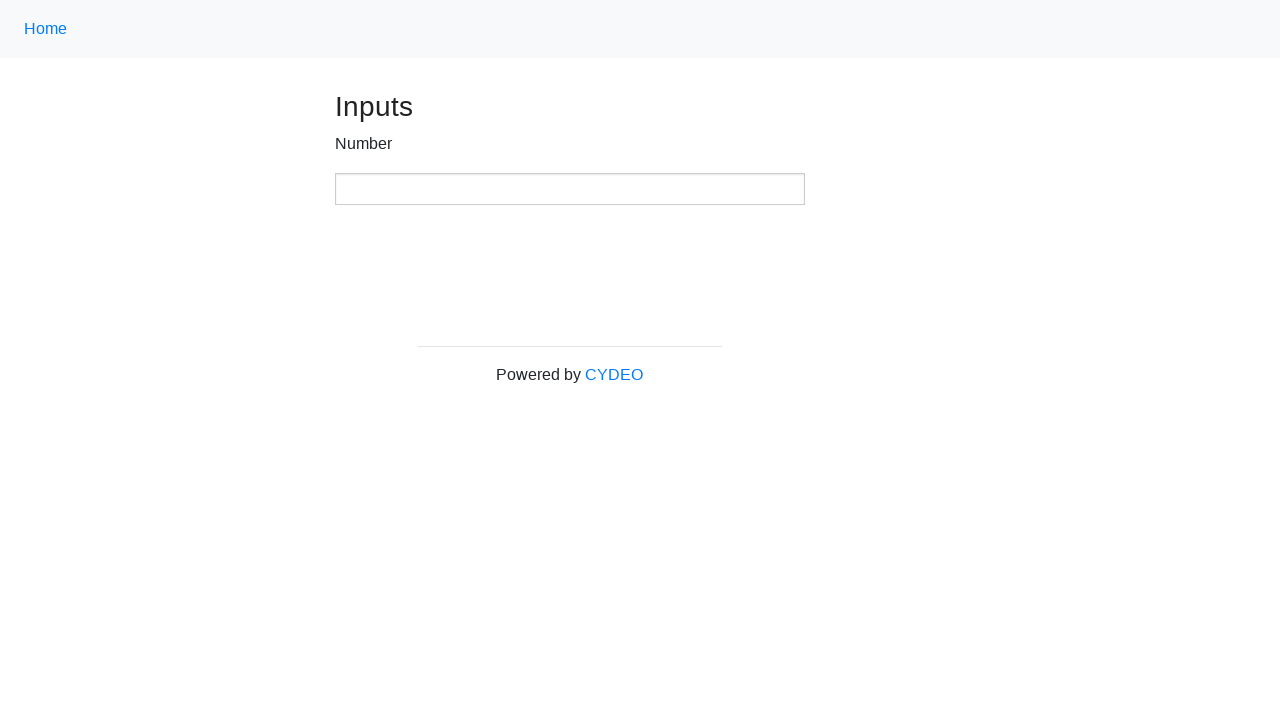

Located the number input field
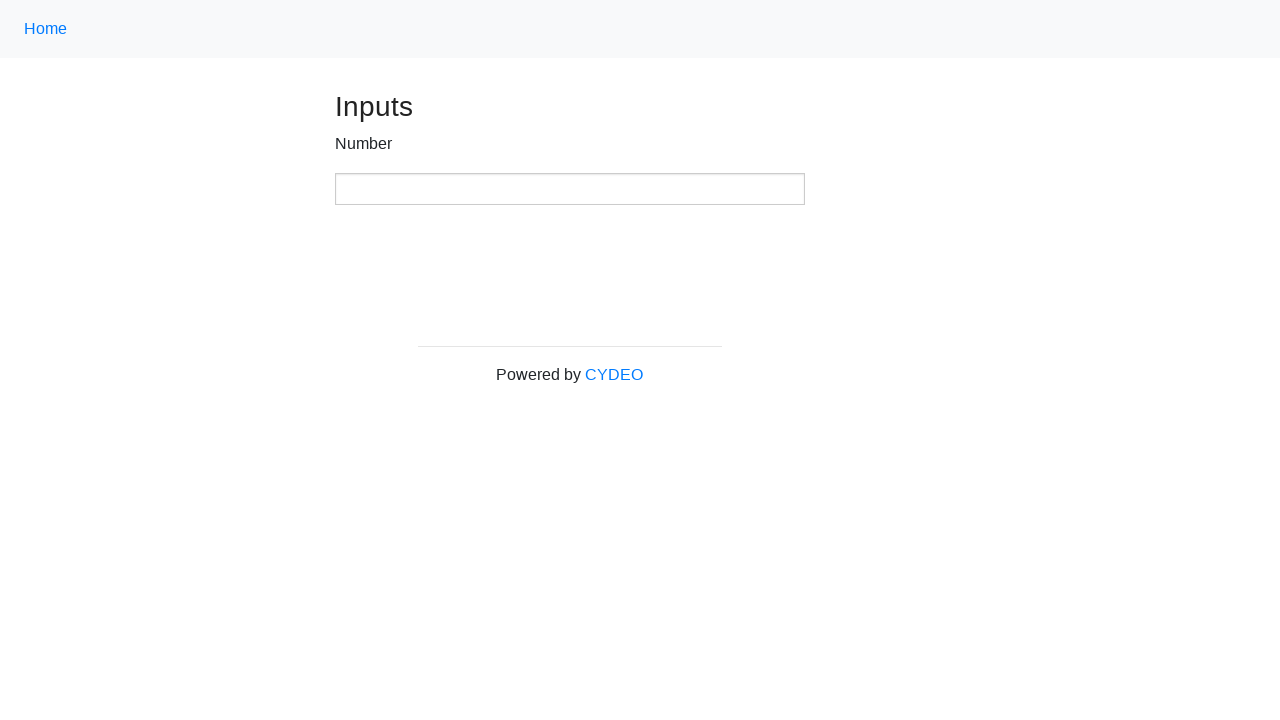

Filled the number input field with value '123' on xpath=//input[@type='number']
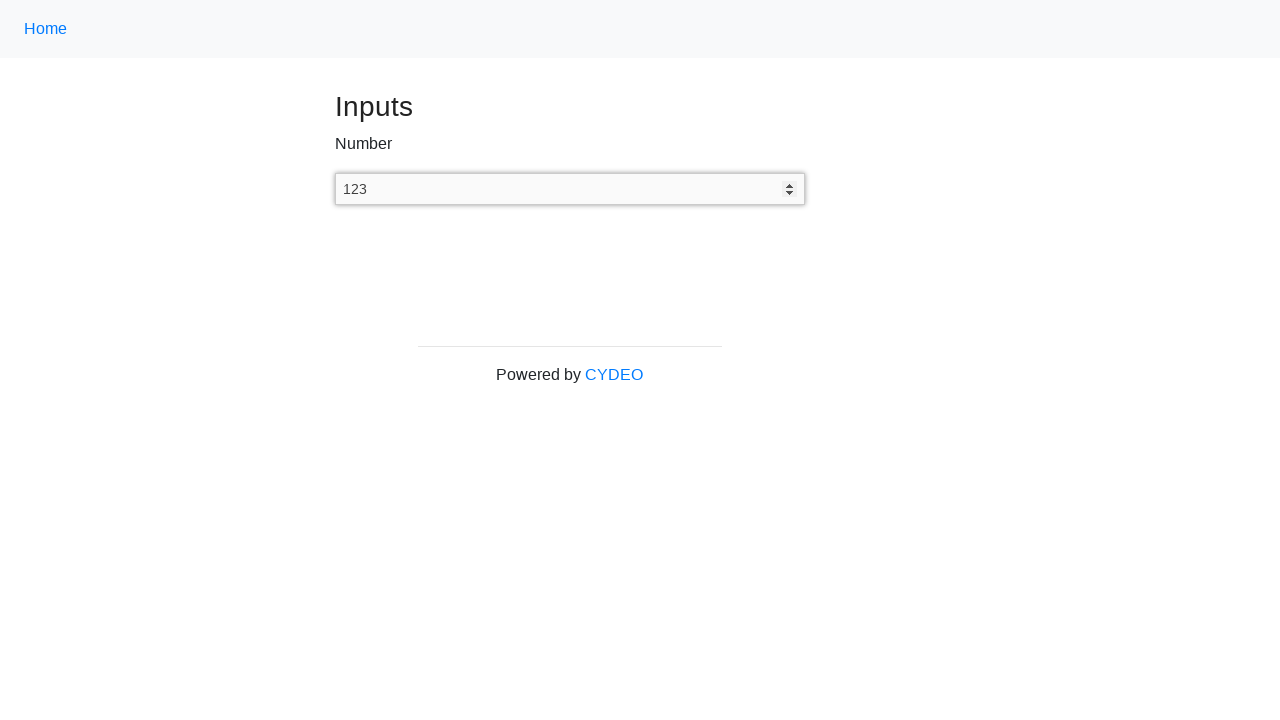

Retrieved the input value from the number field
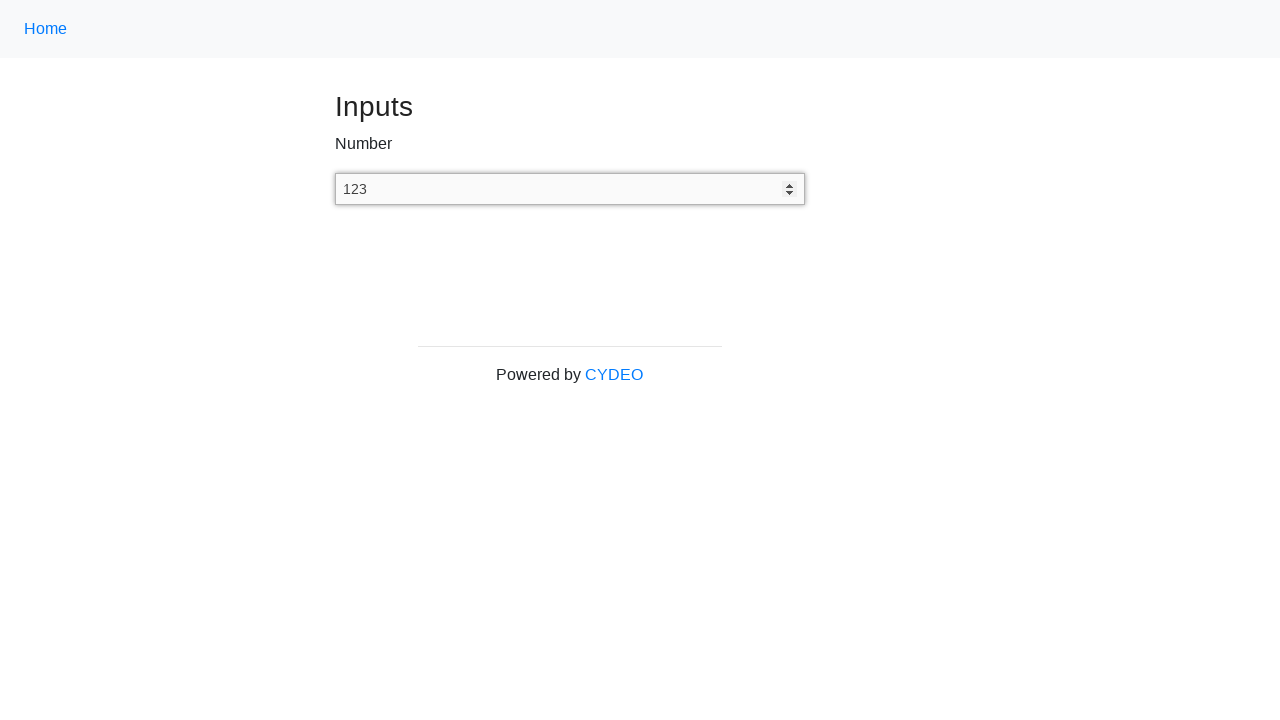

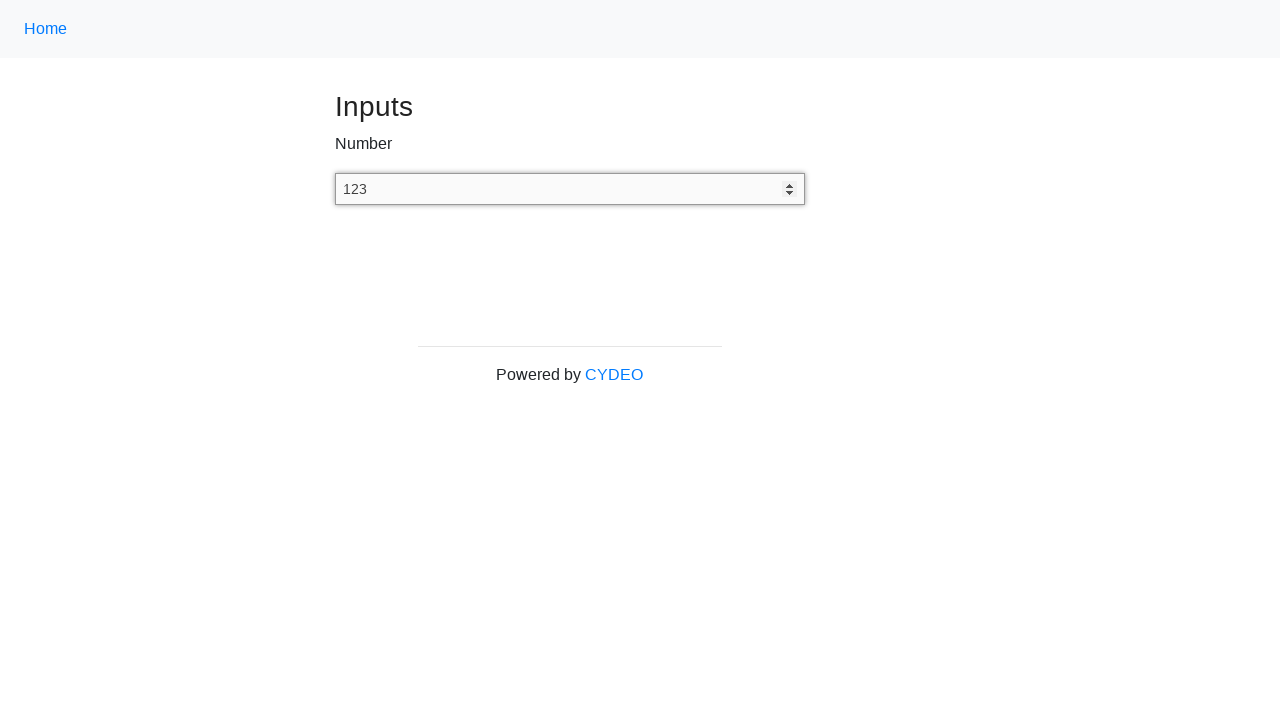